Tests geolocation permission handling by clicking on a button that triggers location permission request and accepting it

Starting URL: https://the-internet.herokuapp.com/geolocation

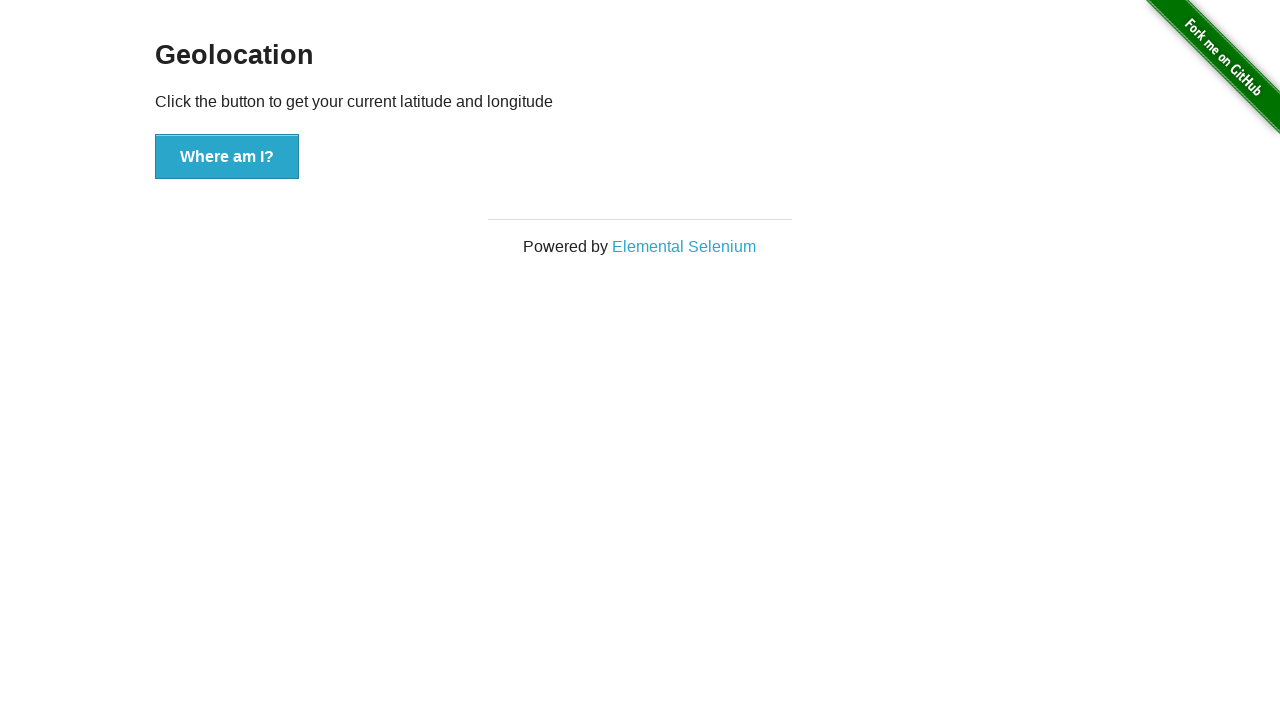

Clicked button to trigger geolocation permission request at (227, 157) on xpath=//*[@id='content']/div/button
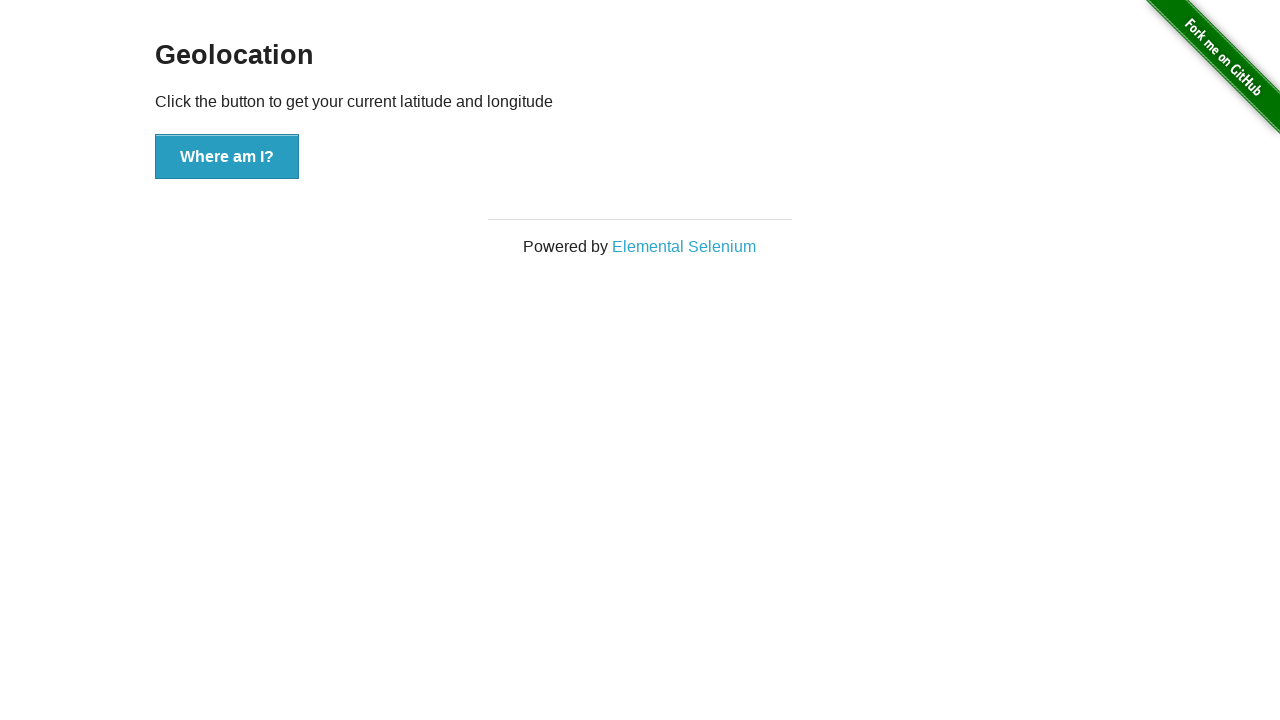

Waited 2 seconds for geolocation request to process
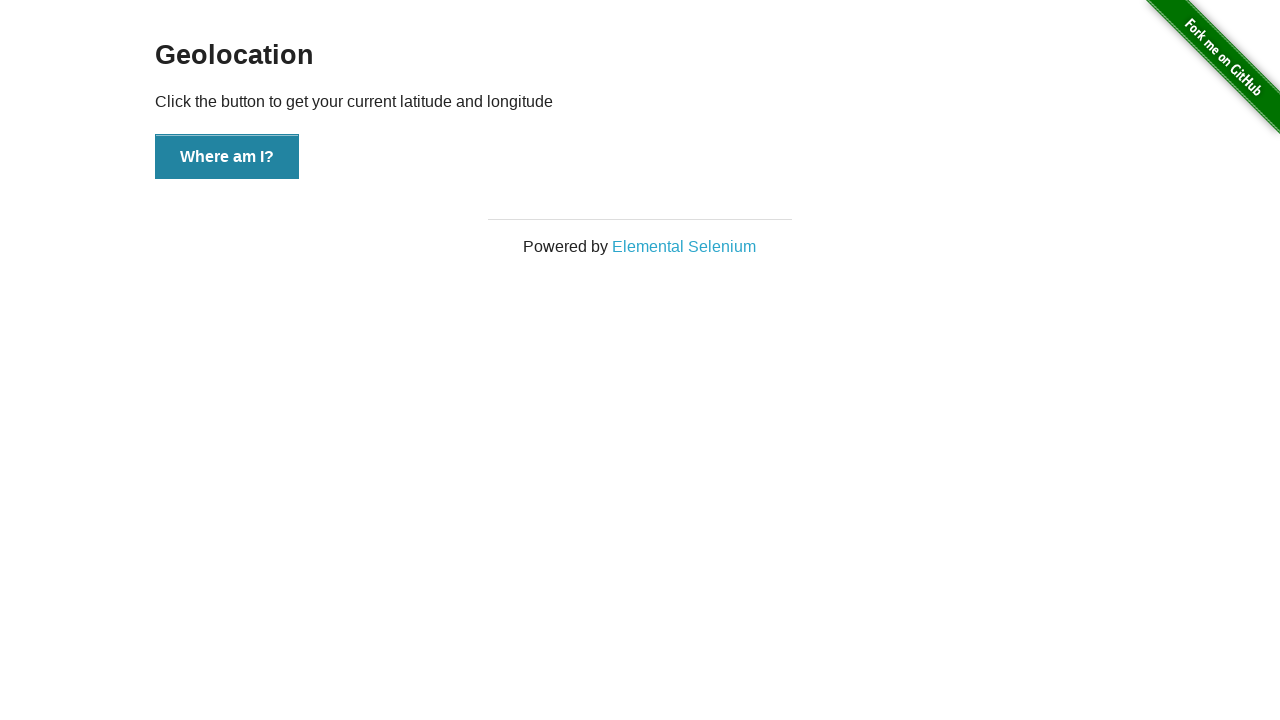

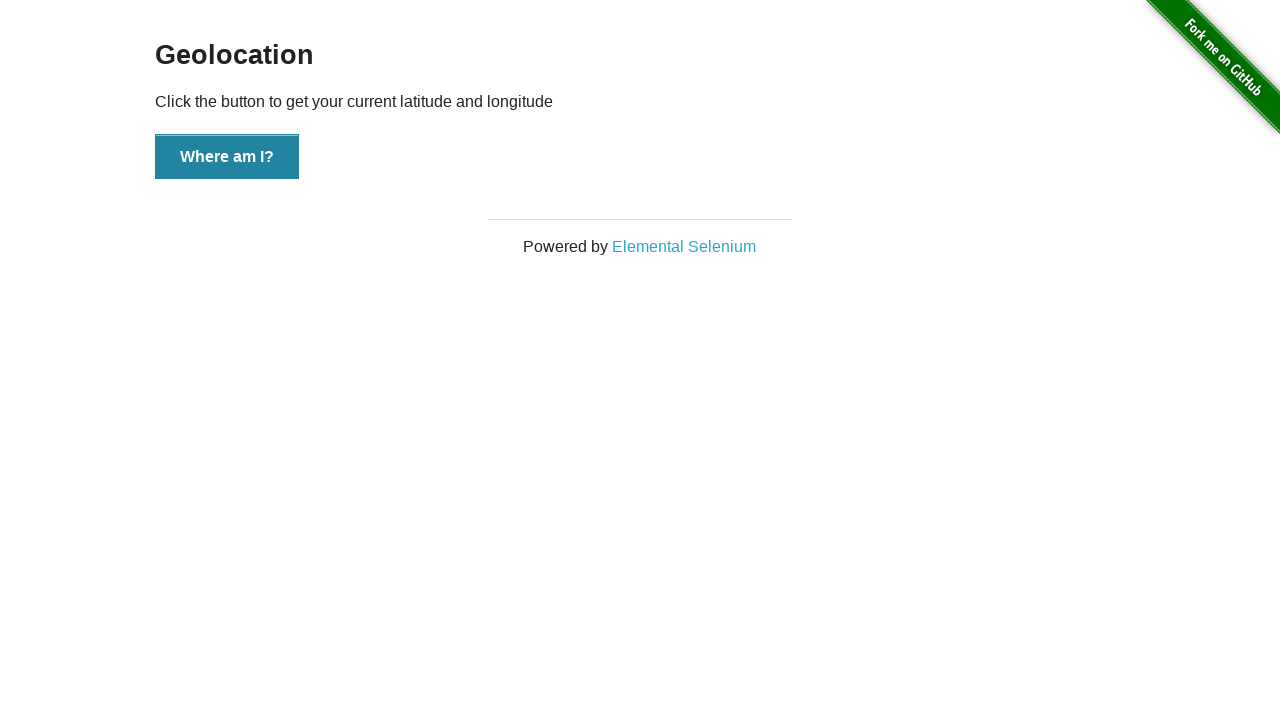